Fills out a Google Form with various input types including short answer, long answer, multiple choice, checkboxes, and dropdown, then submits the form

Starting URL: https://forms.gle/wh9JrrnBYEUJgPPF9

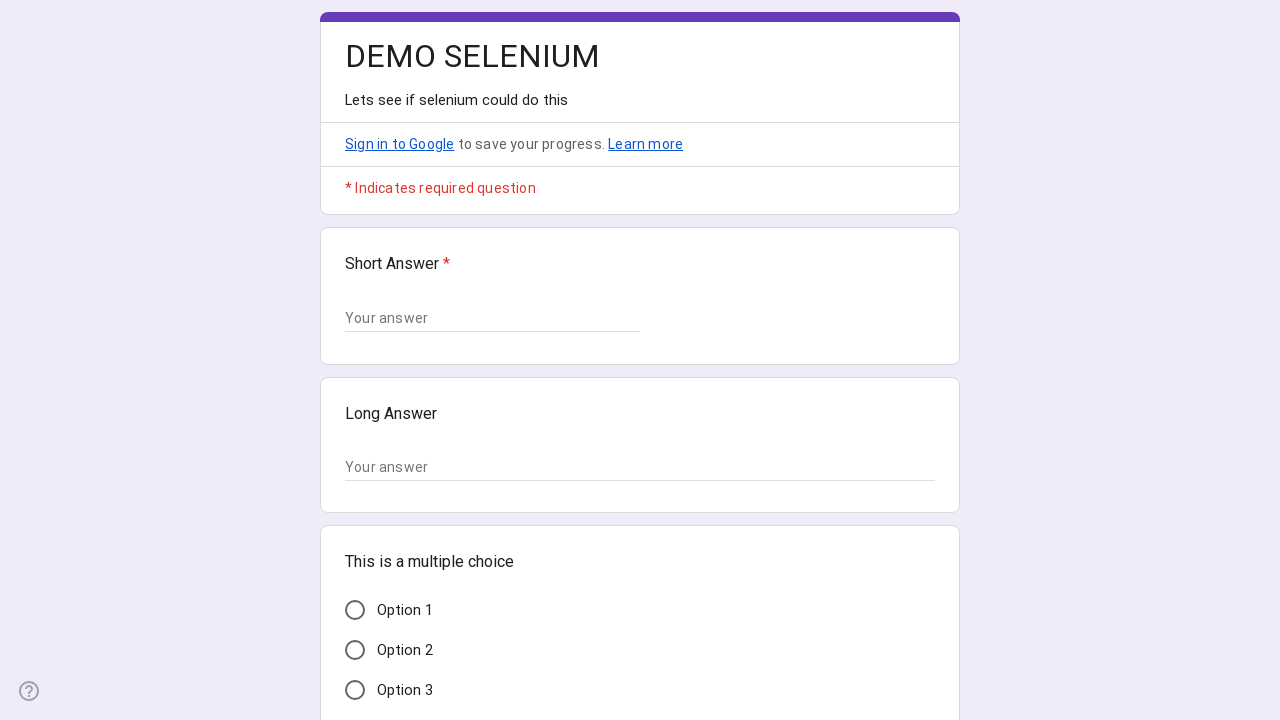

Filled short answer field with 'Sample short answer response' on //input[@type="text"]
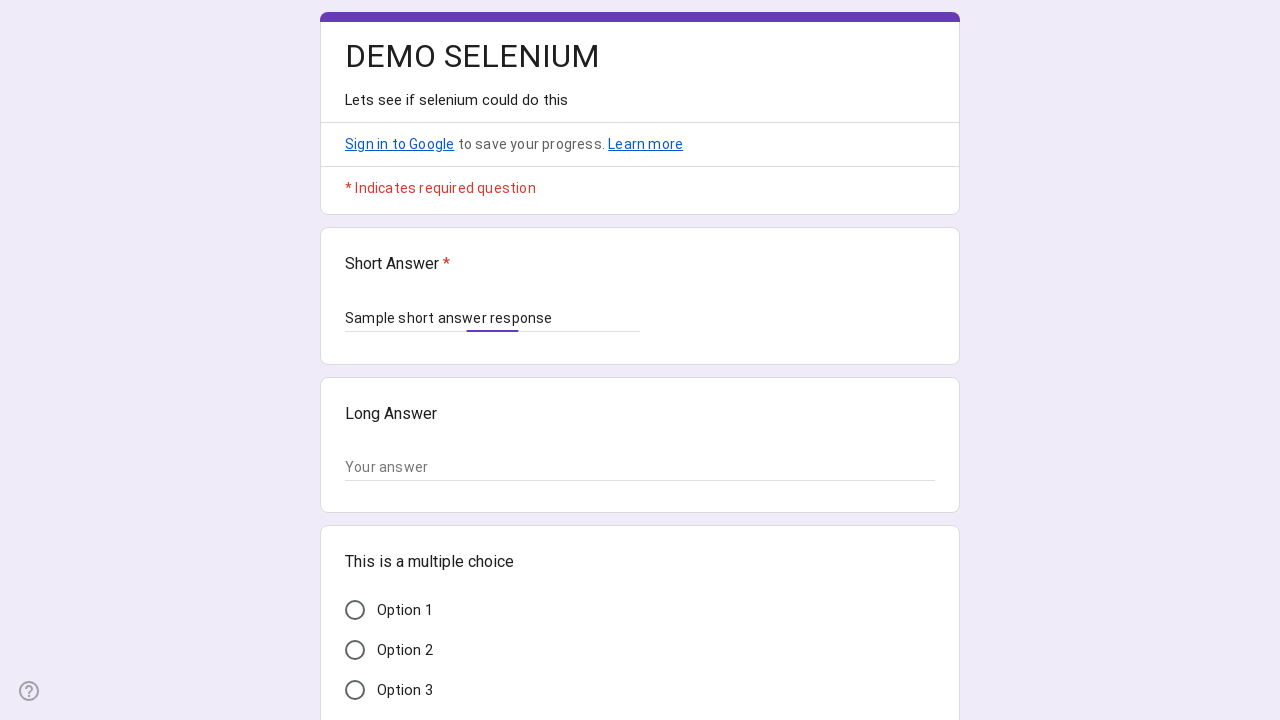

Filled long answer field with extended response text on //textarea
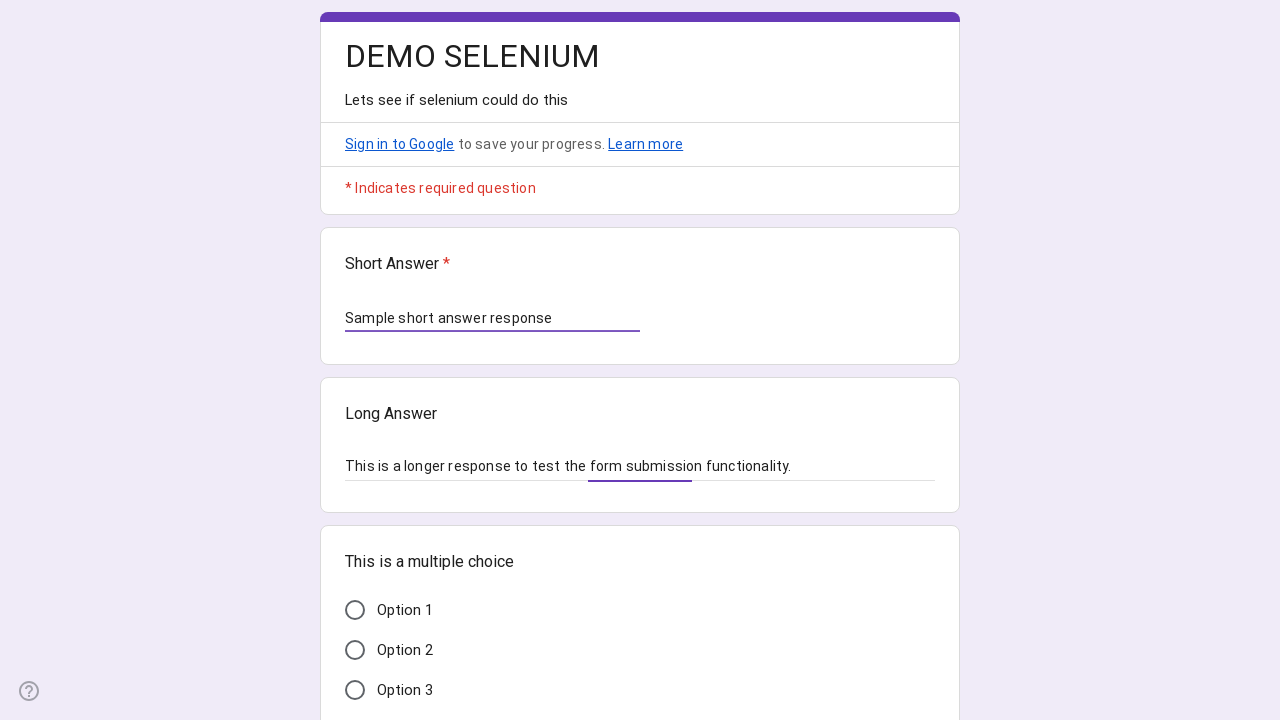

Selected a multiple choice option at (355, 610) on xpath=//div[@role="radio"]
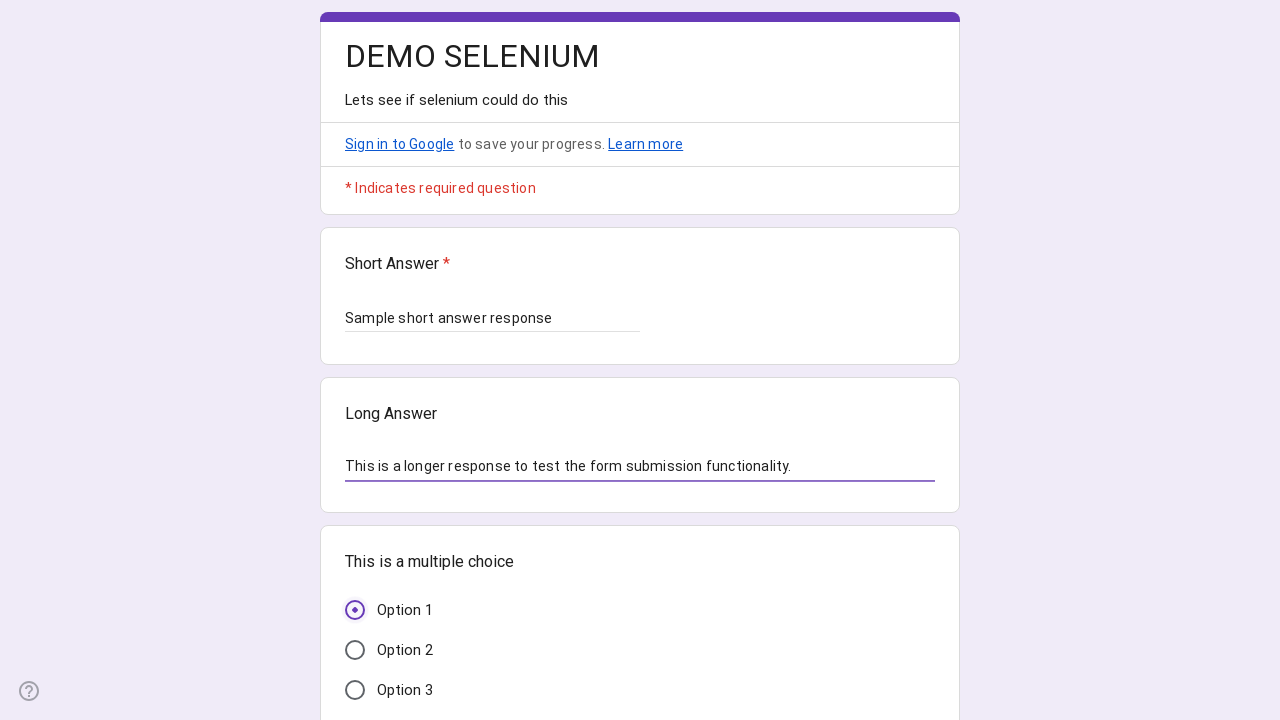

Selected a checkbox option at (355, 360) on xpath=//div[@role="checkbox"]
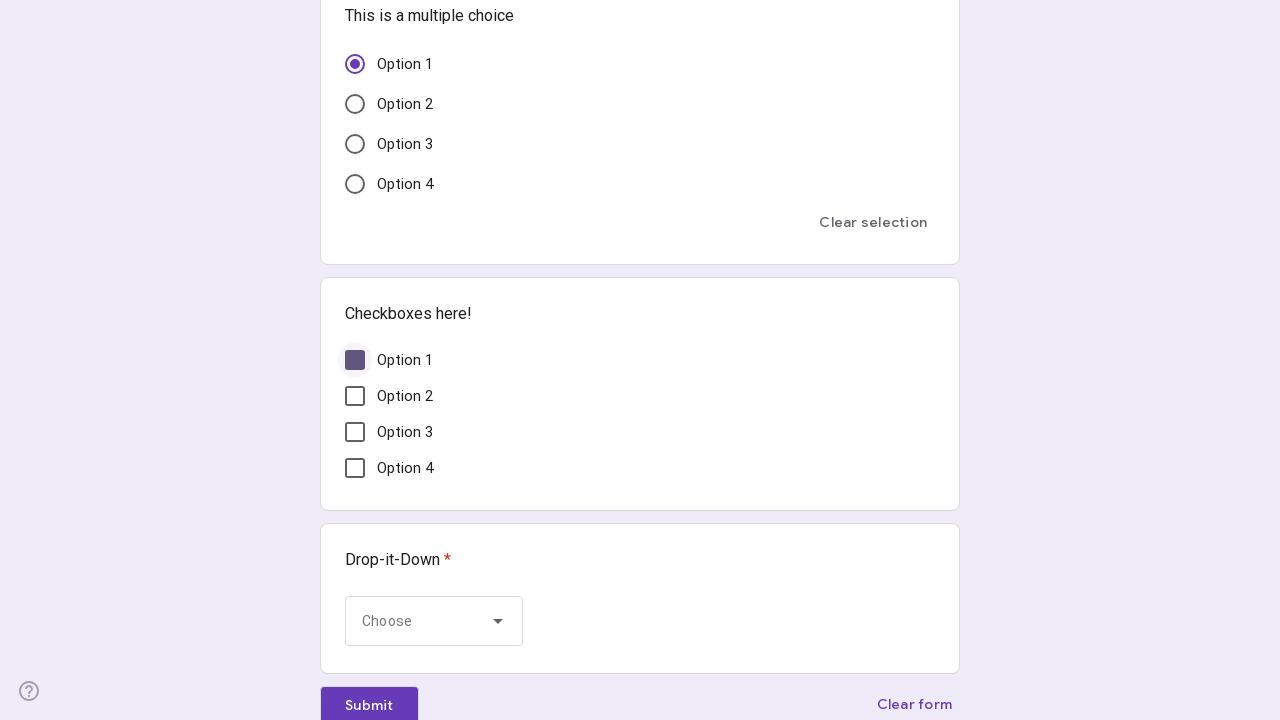

Opened dropdown menu at (434, 621) on xpath=//div[@role="listbox"]
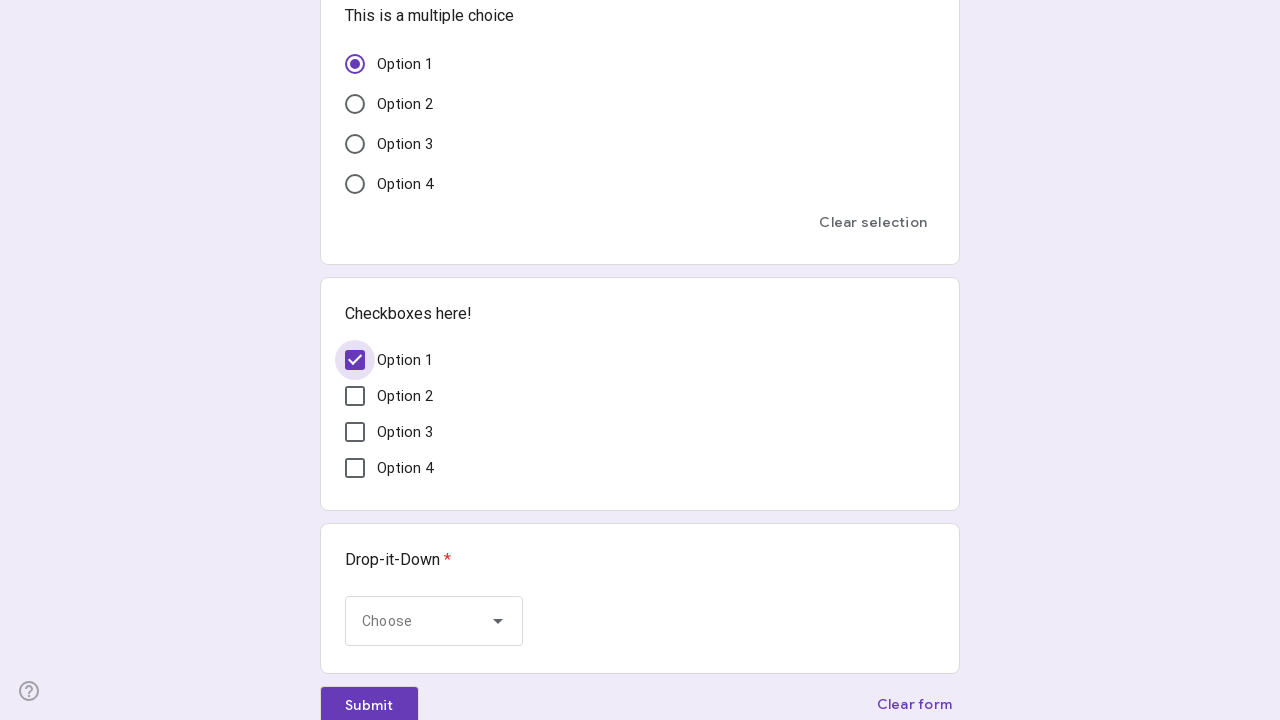

Waited for dropdown options to load
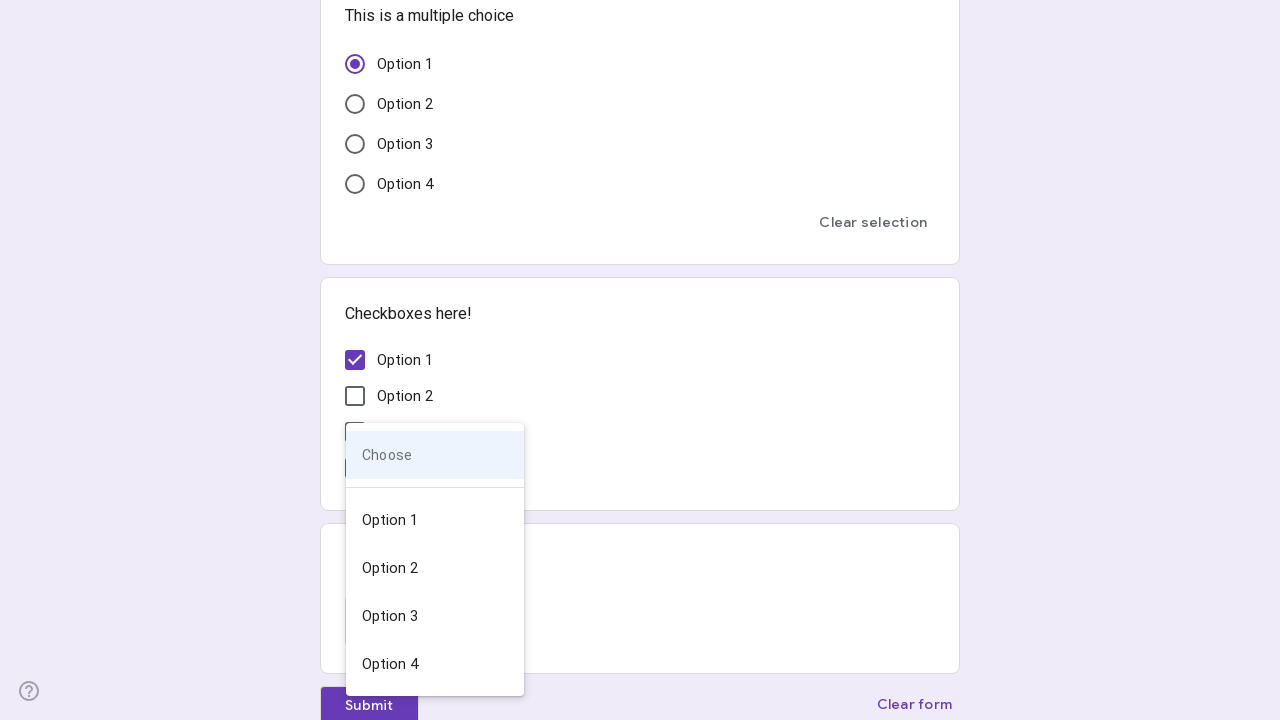

Selected an option from the dropdown at (435, 455) on xpath=//div[@role="option"]
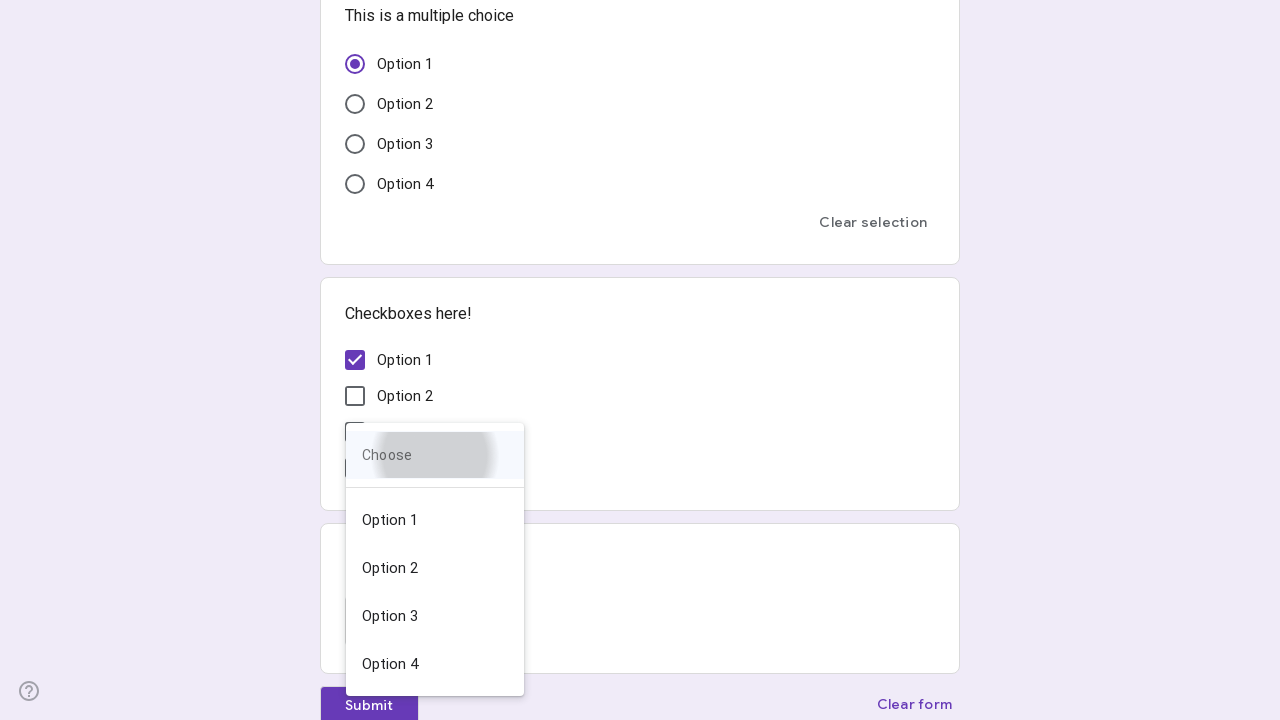

Waited before form submission
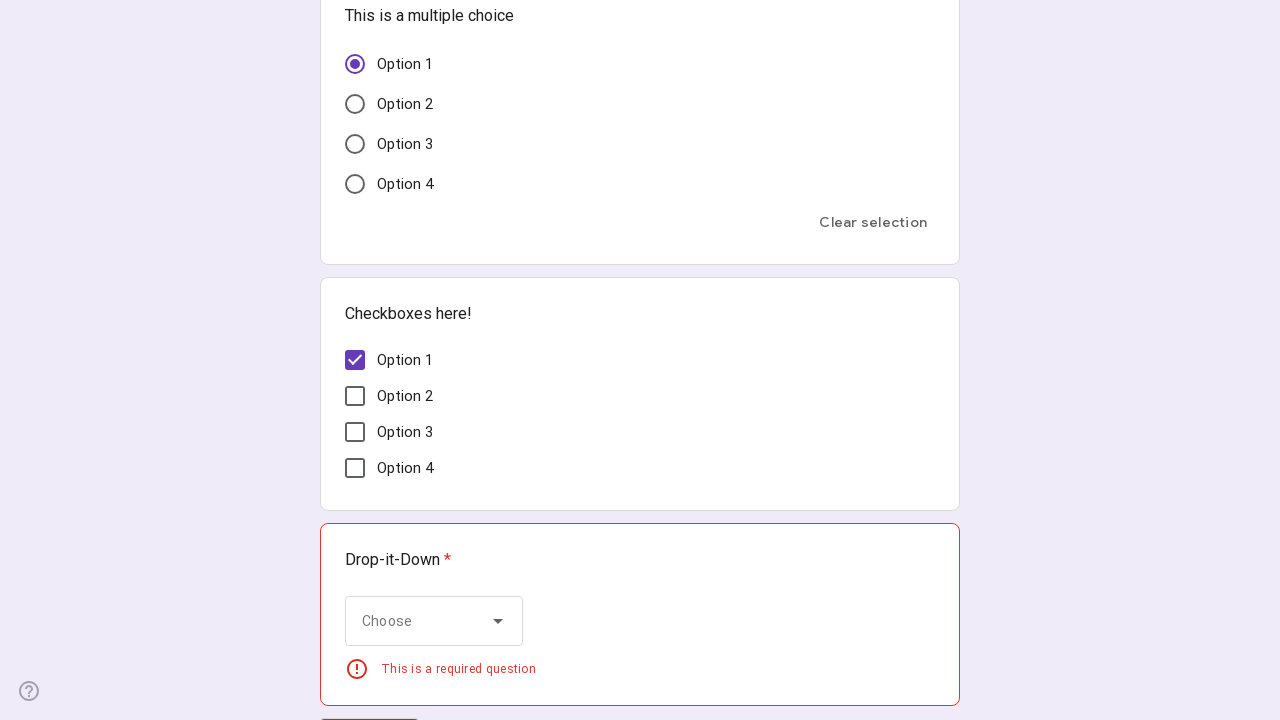

Clicked Submit button to submit the form at (369, 702) on xpath=//span[text()="Submit"]/ancestor::div[@role="button"]
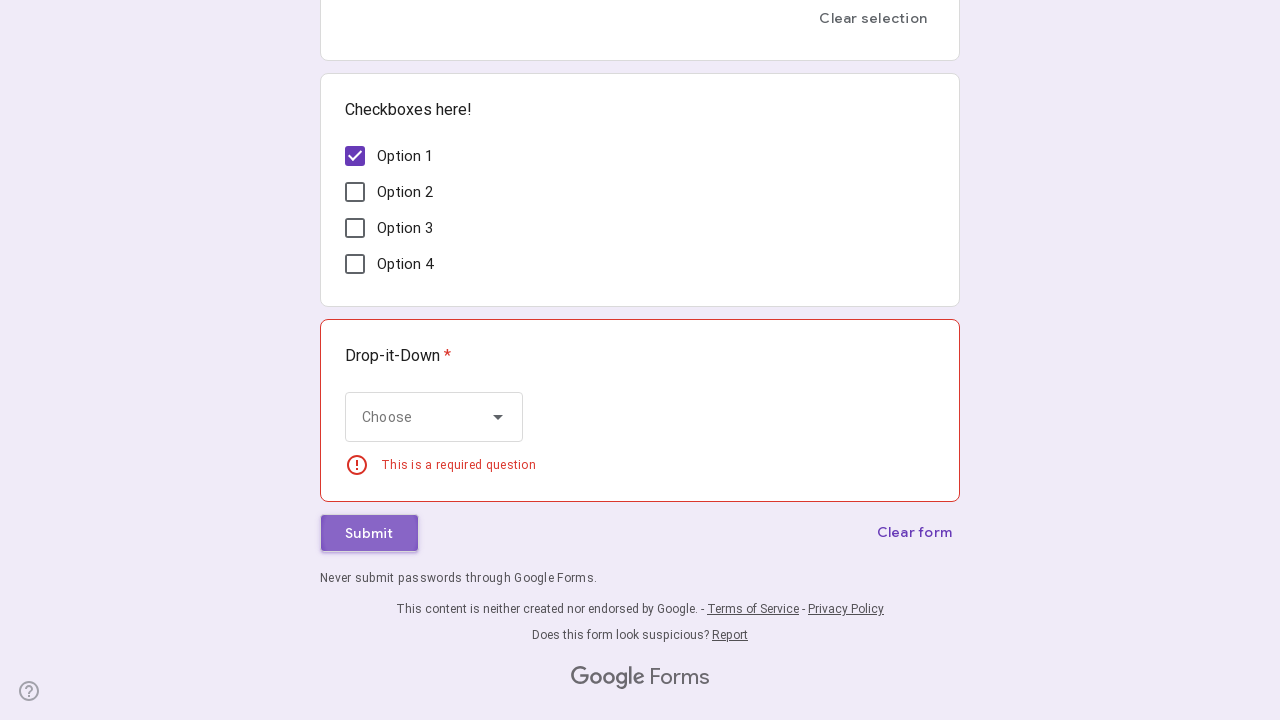

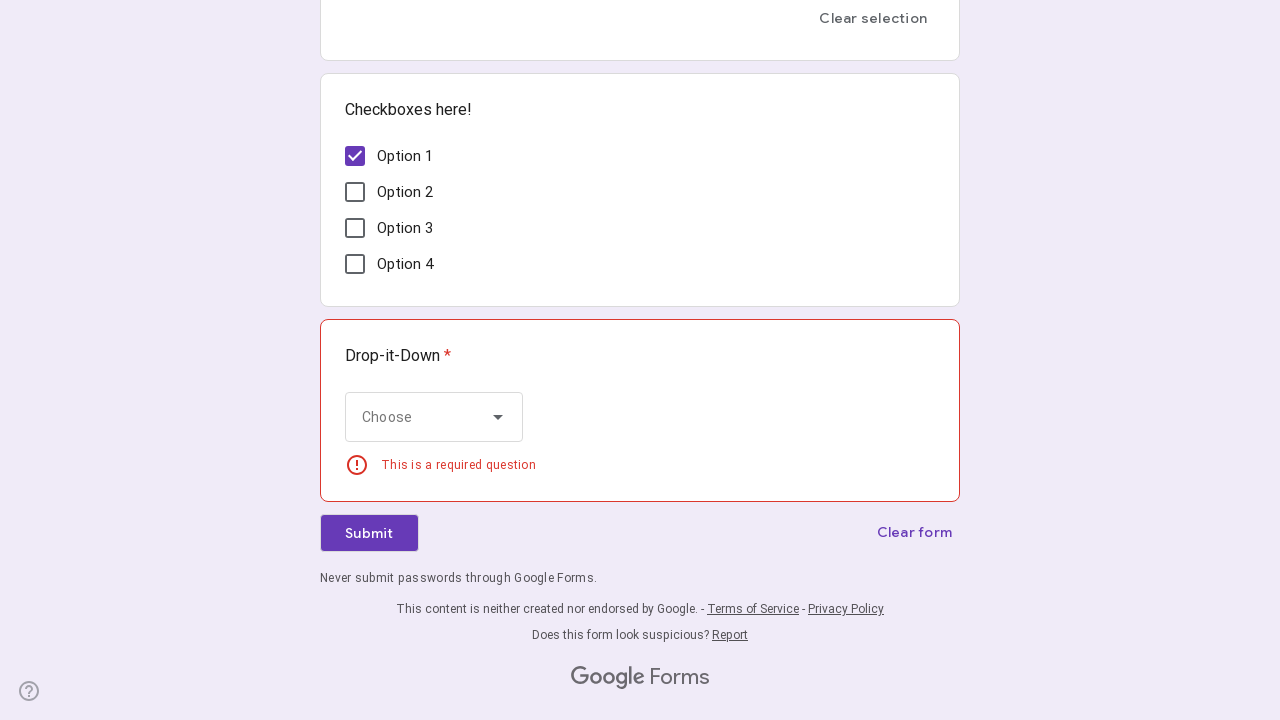